Tests a text box form by filling in user information fields (name, email, addresses) and submitting the form to verify the output displays correctly

Starting URL: https://demoqa.com/text-box

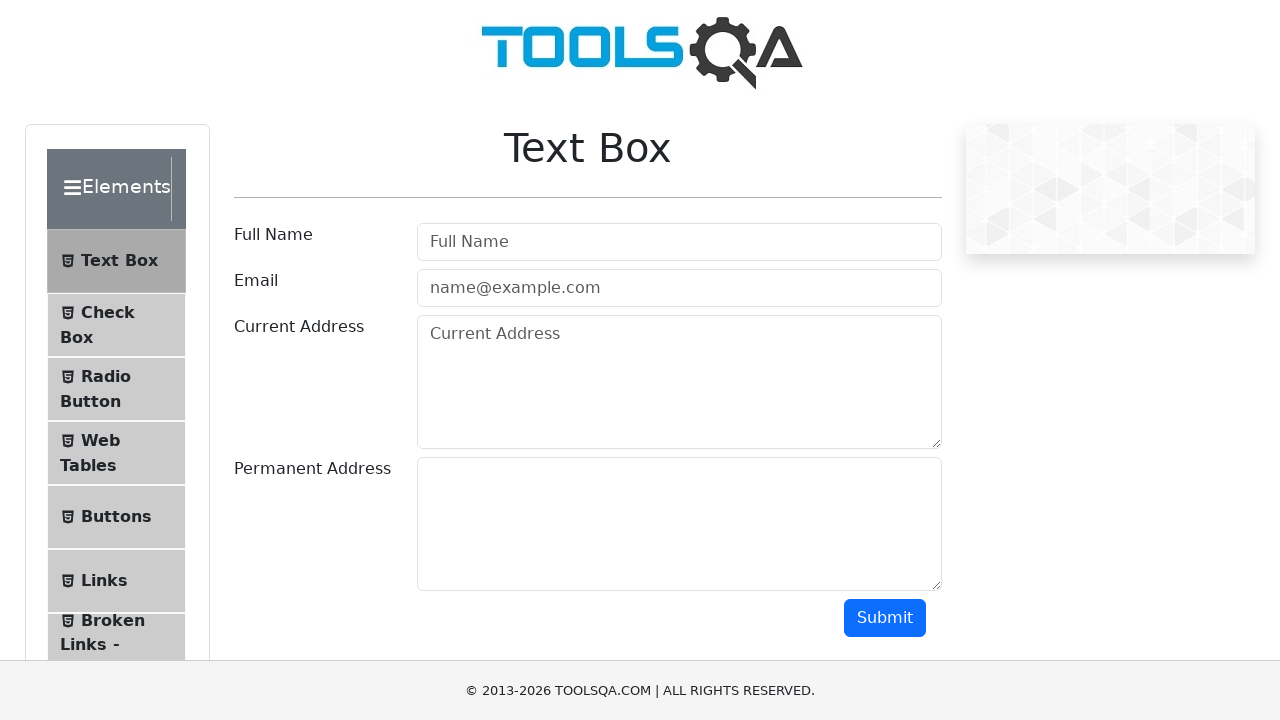

Filled user name field with 'John Doe' on #userName
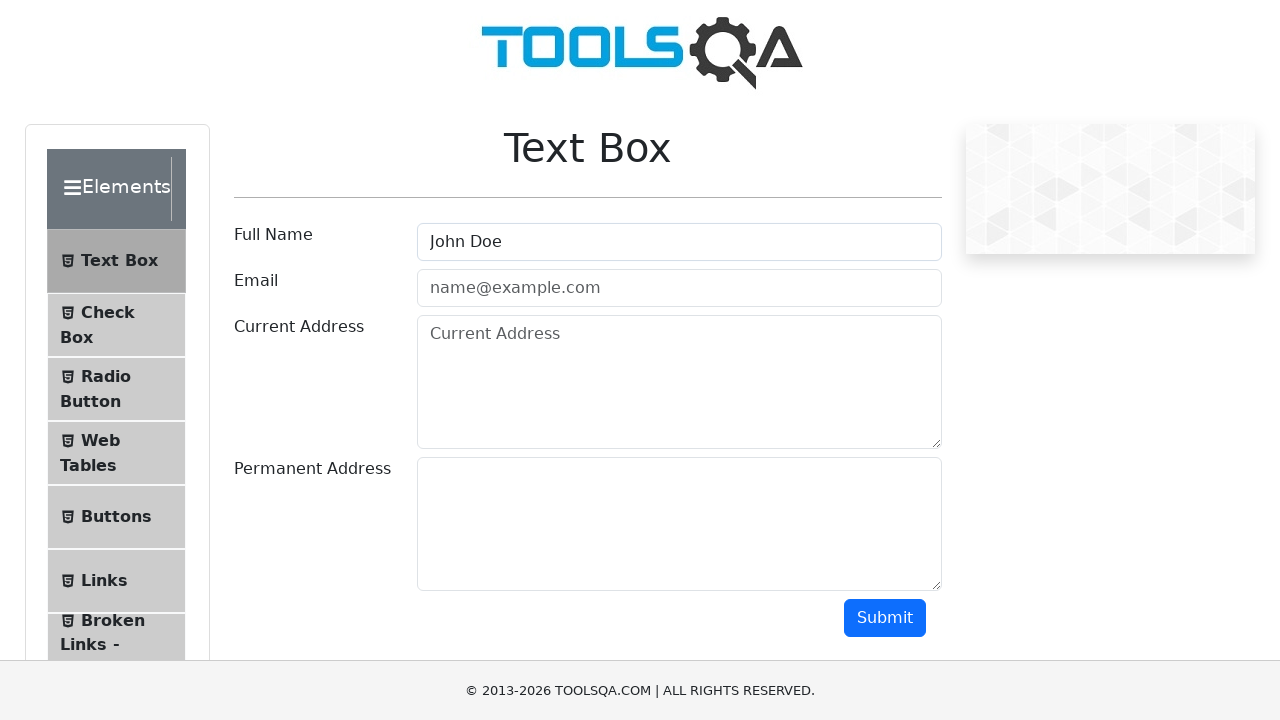

Filled email field with 'john.doe@example.com' on #userEmail
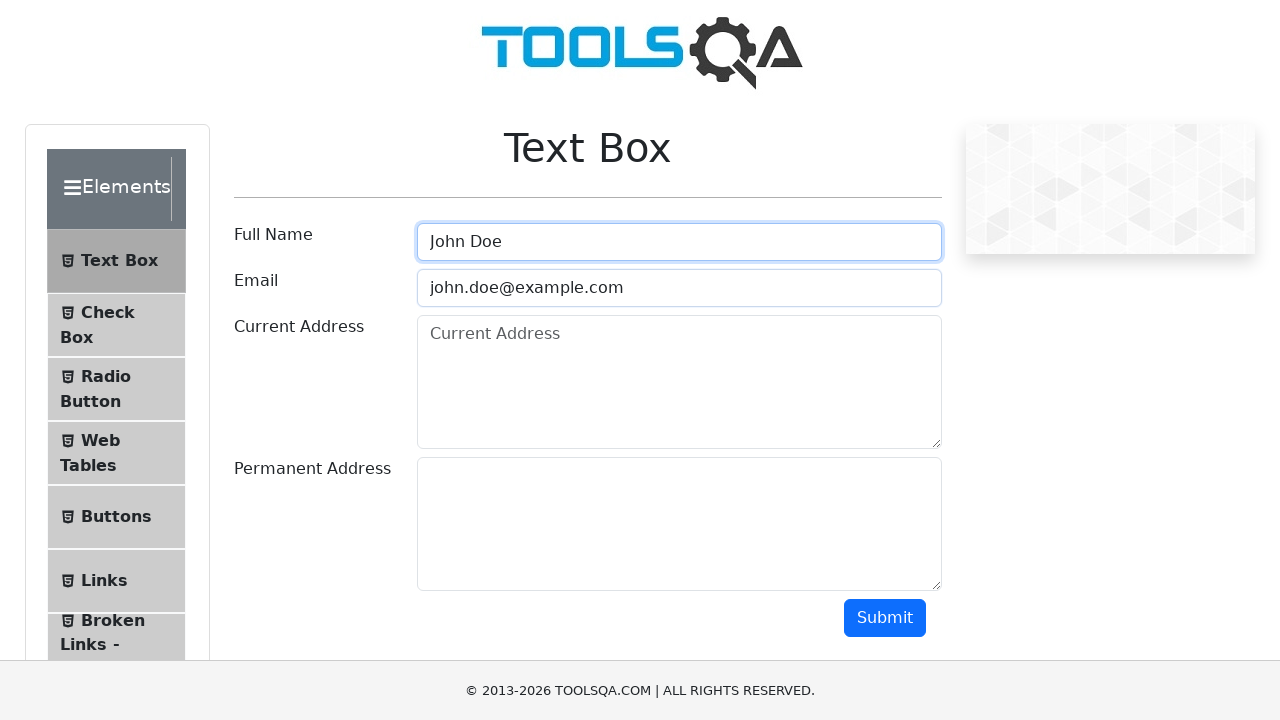

Filled current address field with '123 Main Street, Apt 4B' on #currentAddress
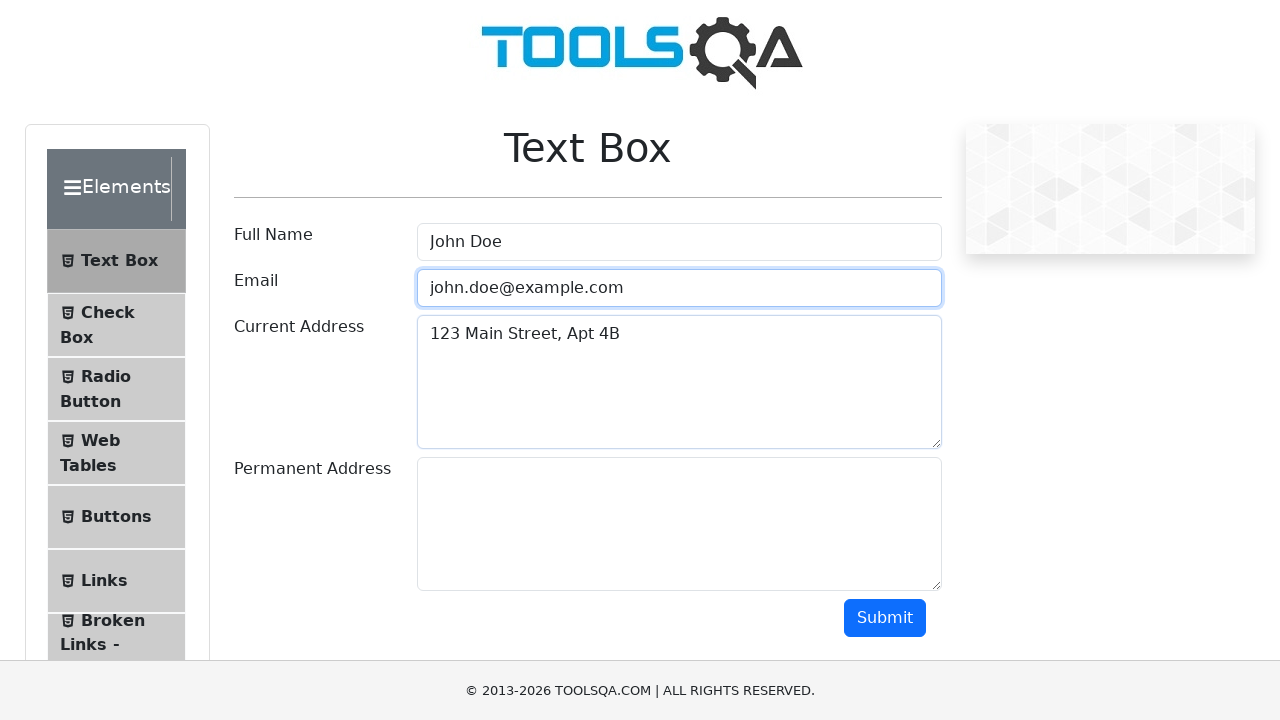

Filled permanent address field with '456 Oak Avenue, Suite 200' on #permanentAddress
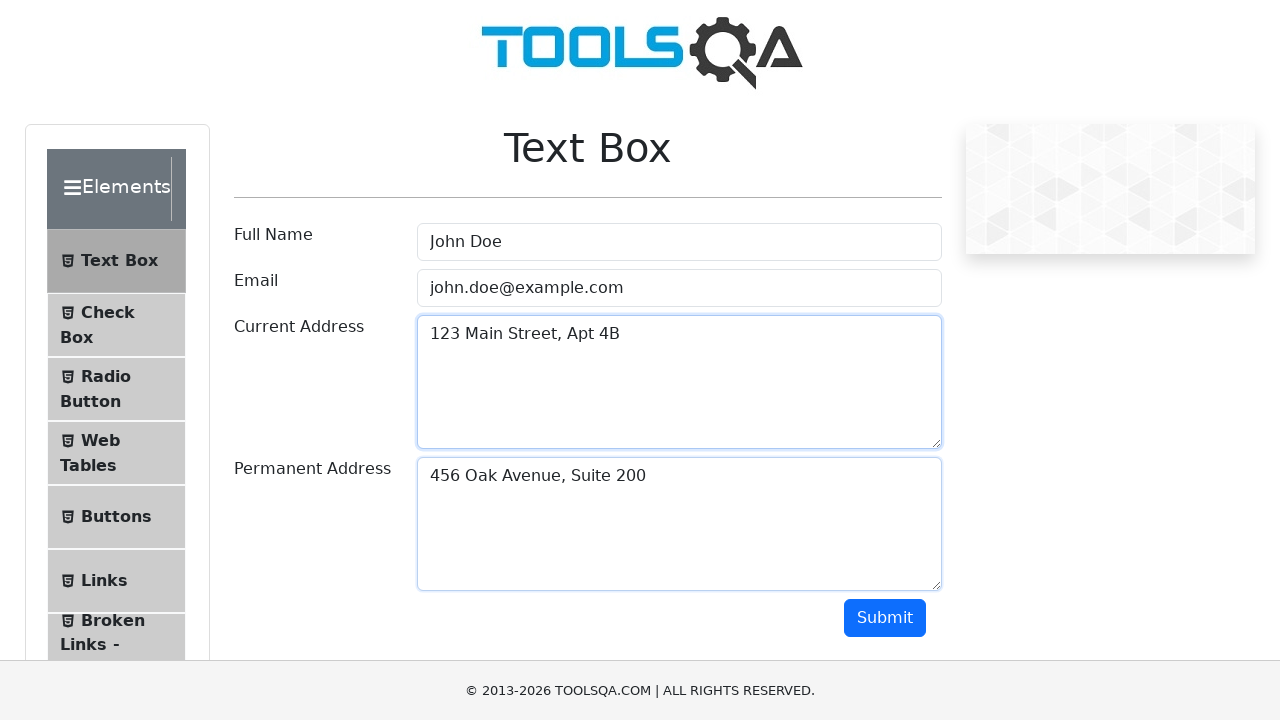

Clicked submit button to submit form at (885, 618) on #submit
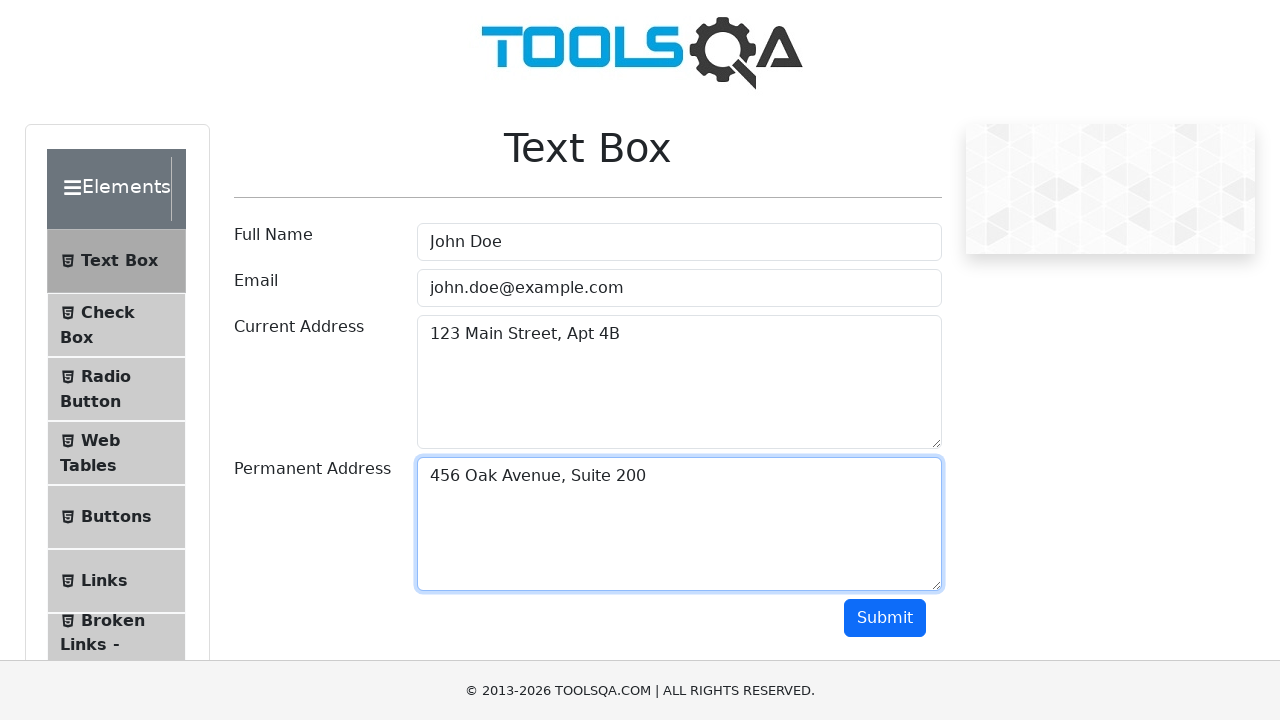

Form output section loaded
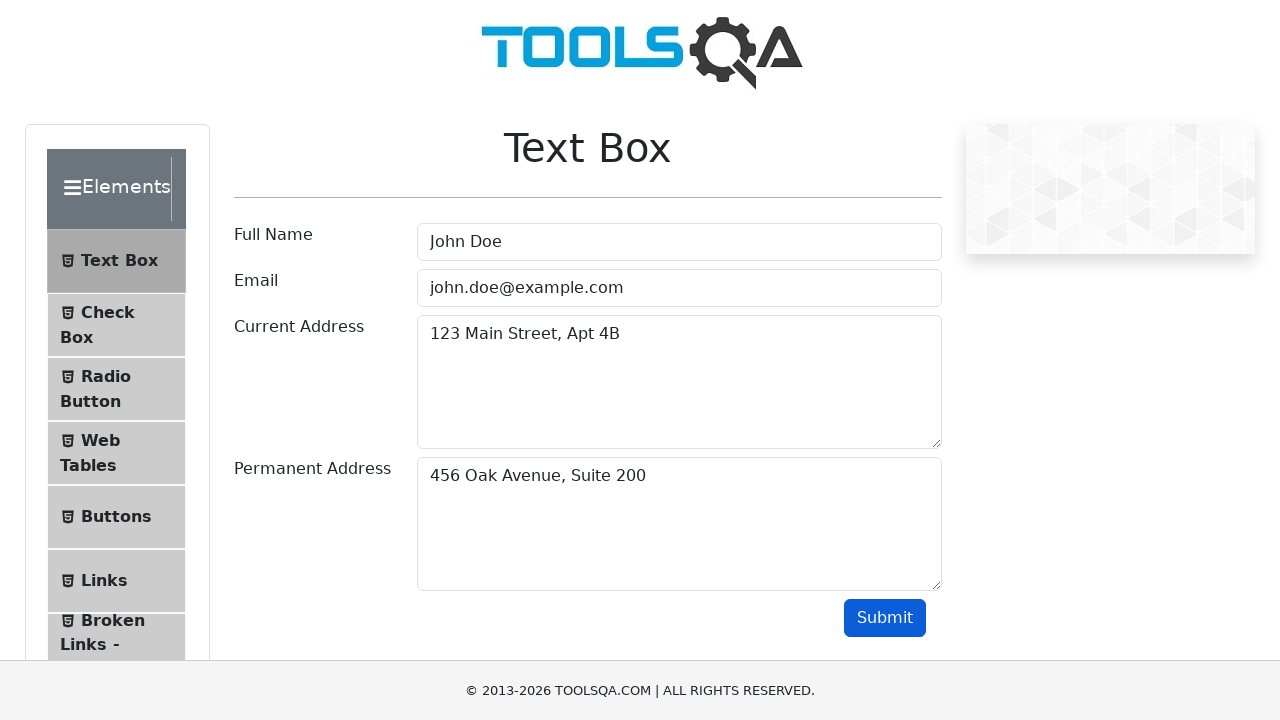

Verified name 'John Doe' appears in output
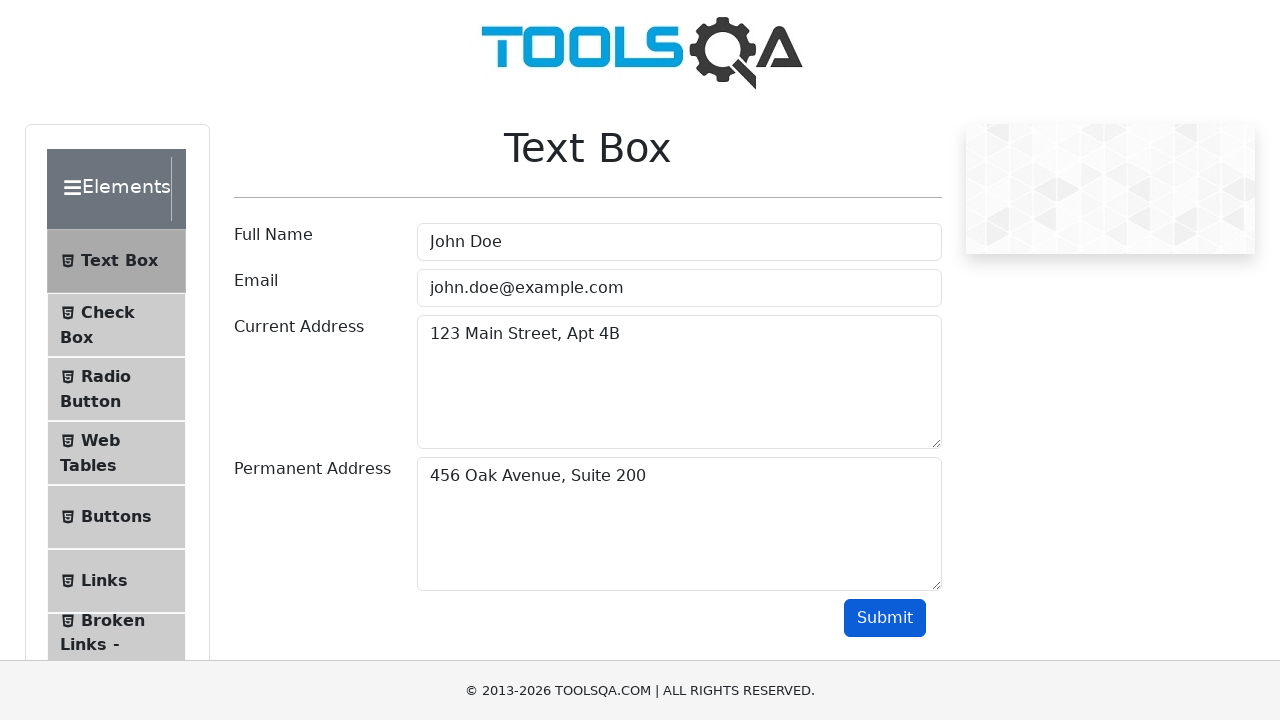

Verified email 'john.doe@example.com' appears in output
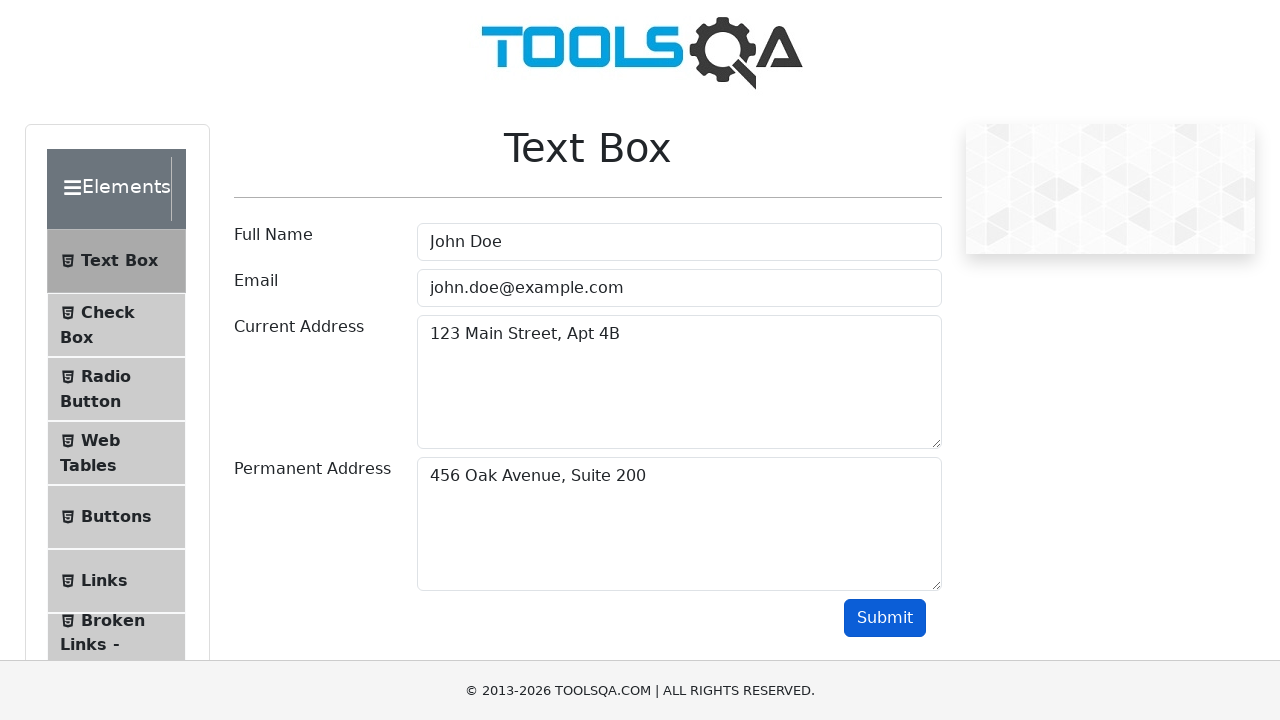

Verified current address '123 Main Street' appears in output
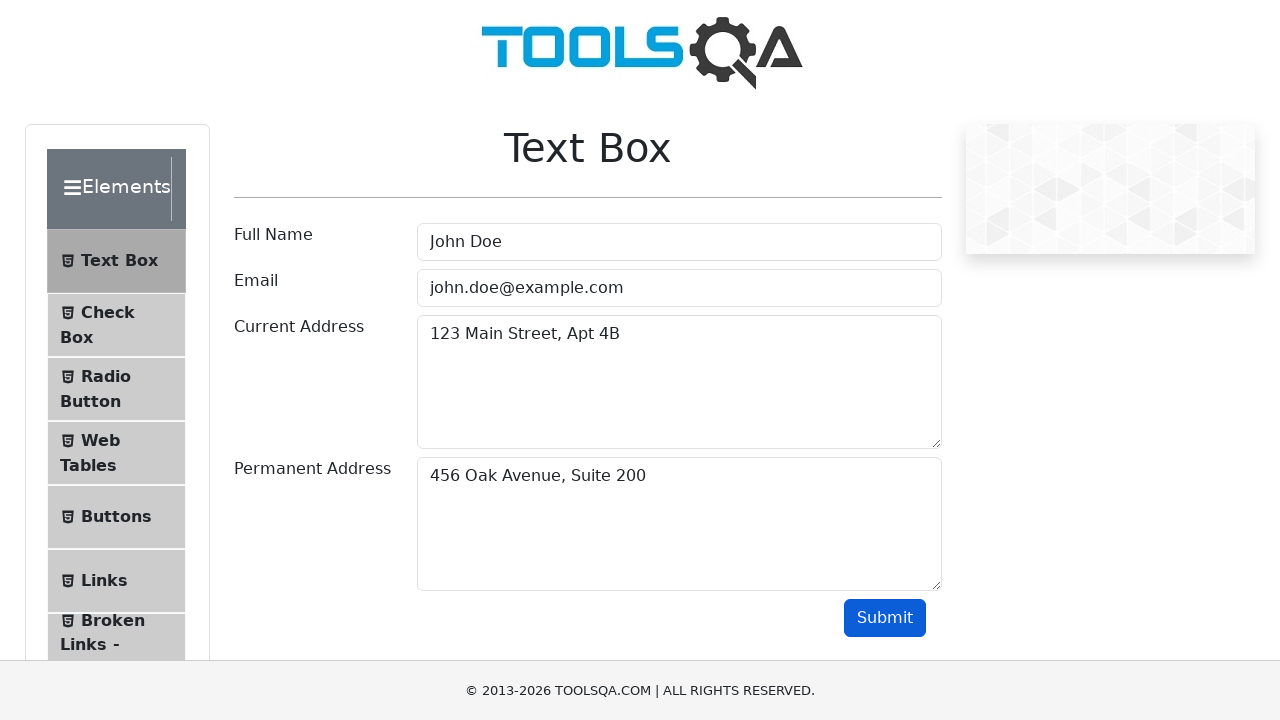

Verified permanent address '456 Oak Avenue' appears in output
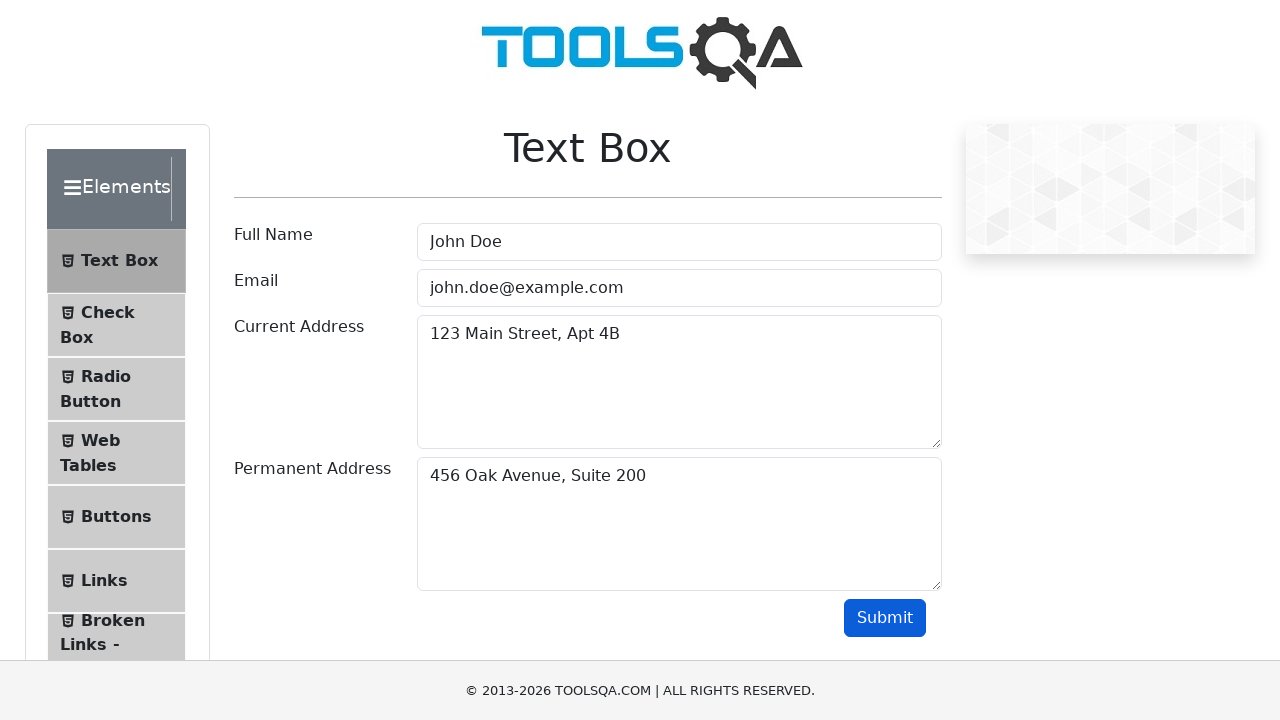

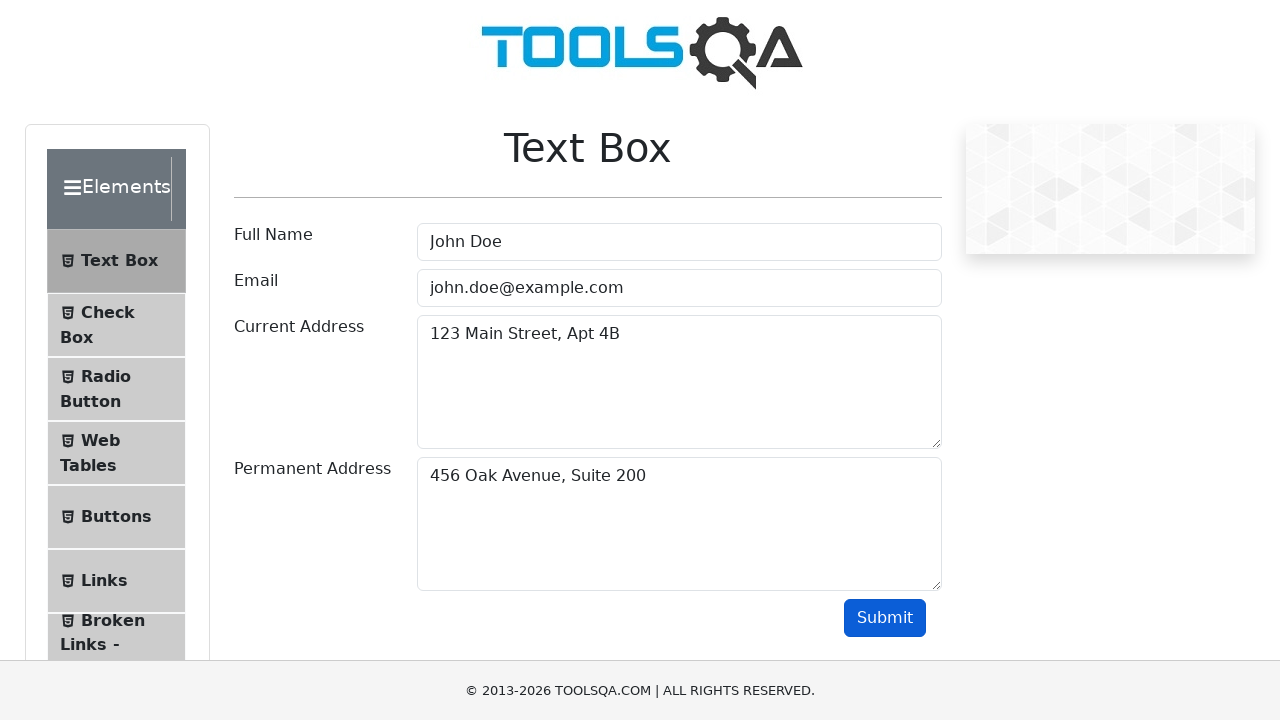